Tests the like counter functionality by clicking the Global Feed tab and then clicking the like button on the first article preview

Starting URL: https://conduit.bondaracademy.com

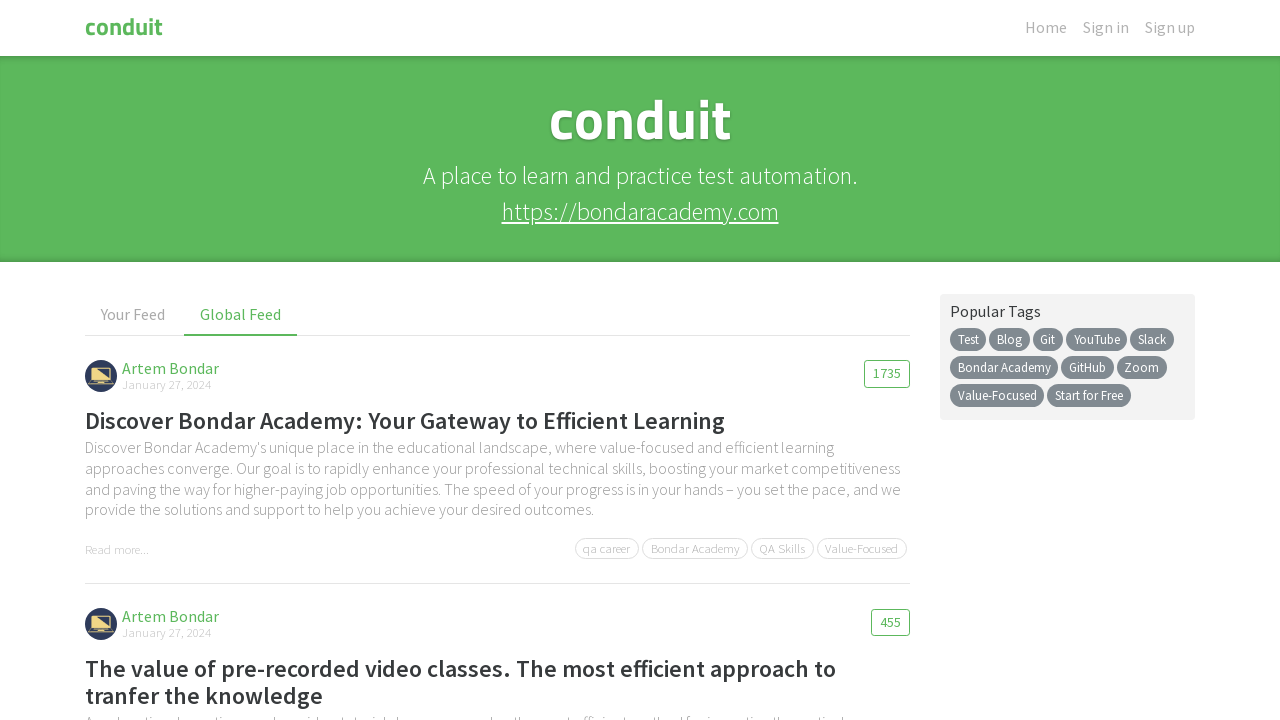

Clicked on Global Feed tab at (241, 315) on internal:text="Global Feed"i
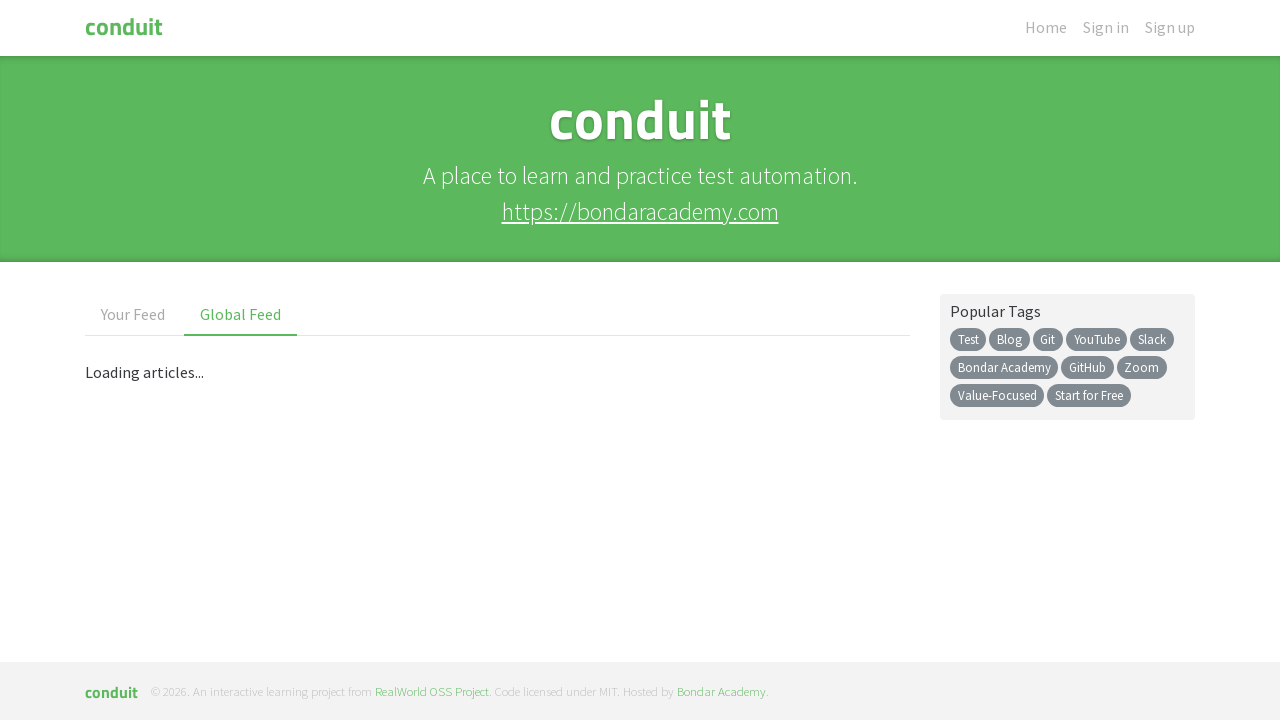

Located like button on first article preview
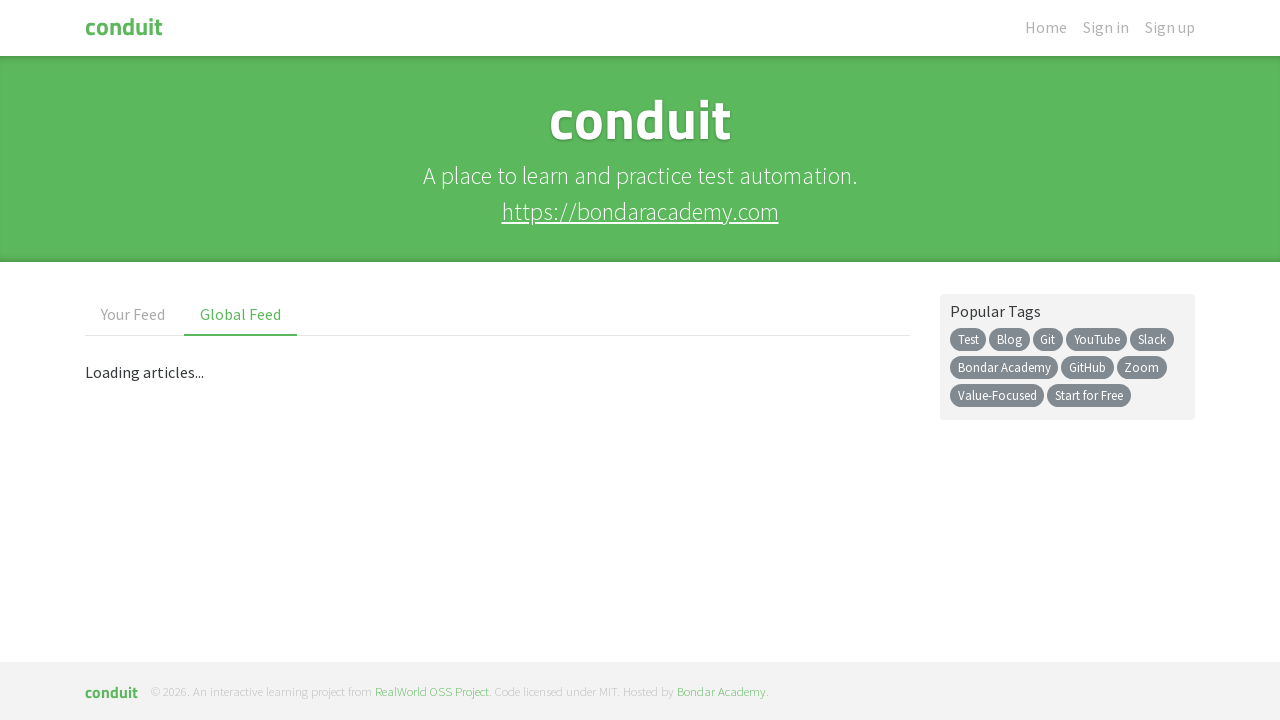

Clicked like button on first article preview at (887, 374) on app-article-preview >> nth=0 >> button
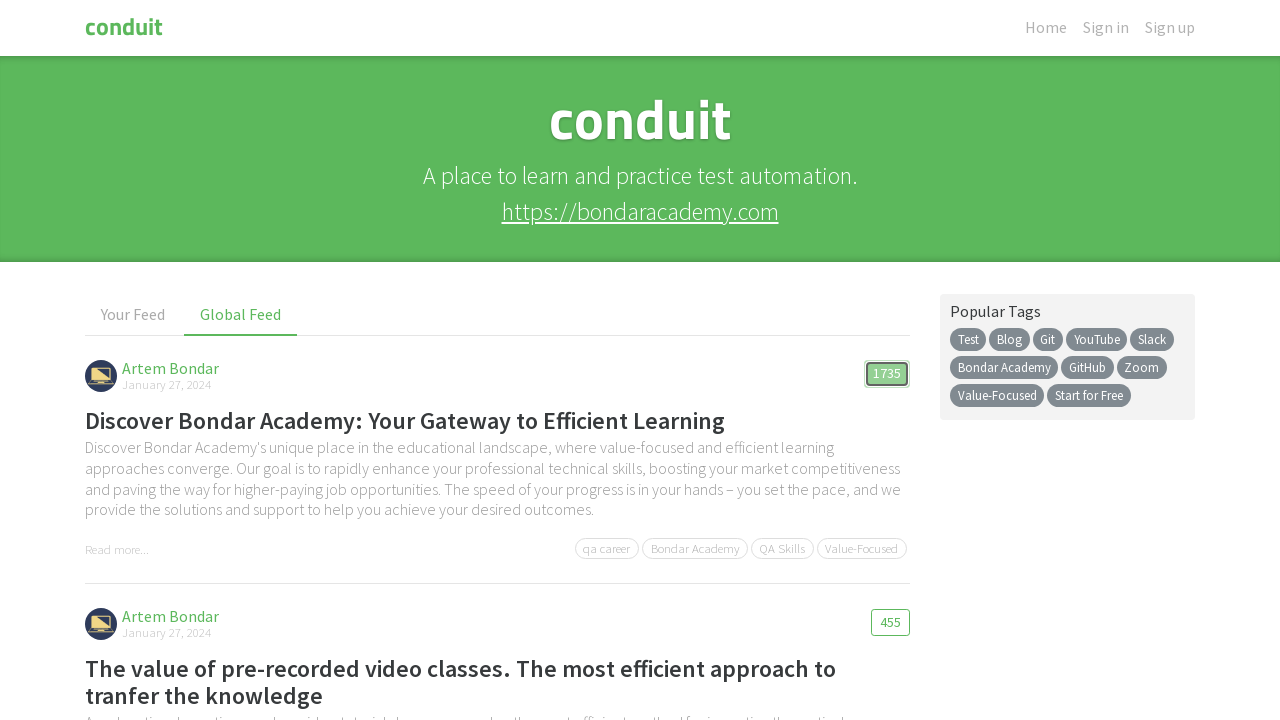

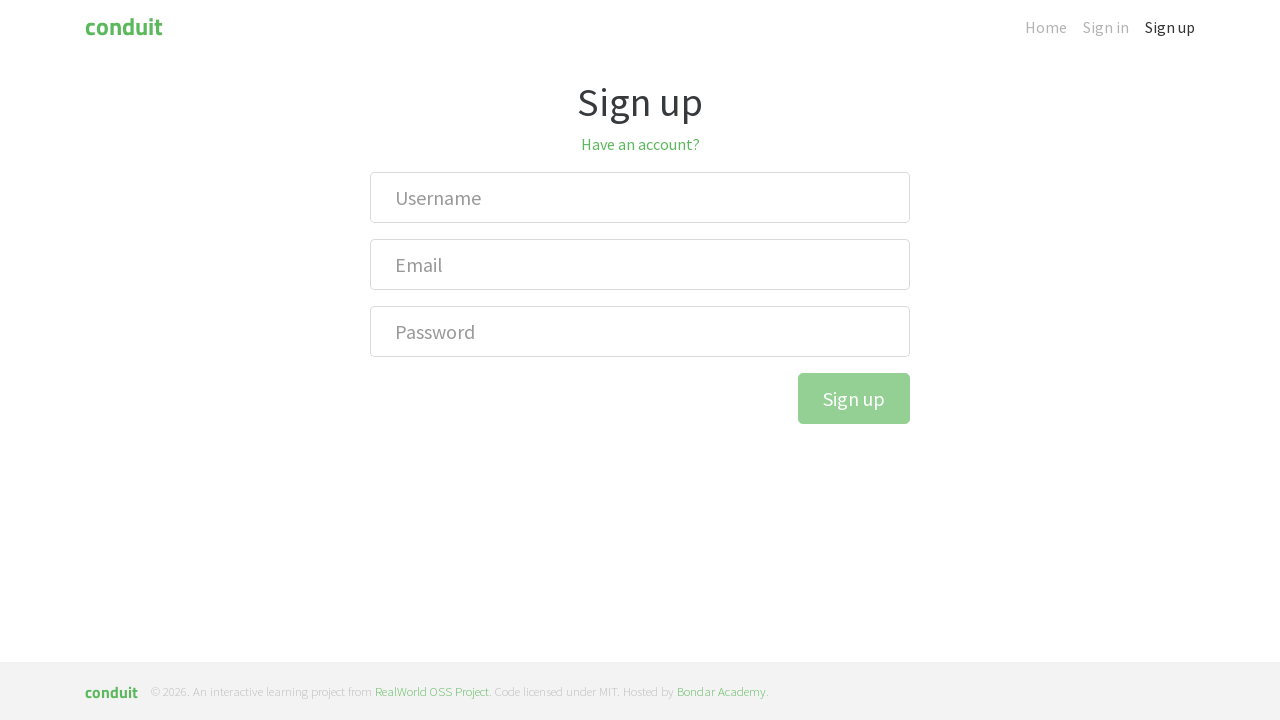